Tests drag and drop functionality by switching to an iframe and dragging a draggable element onto a droppable target area

Starting URL: https://jqueryui.com/droppable/

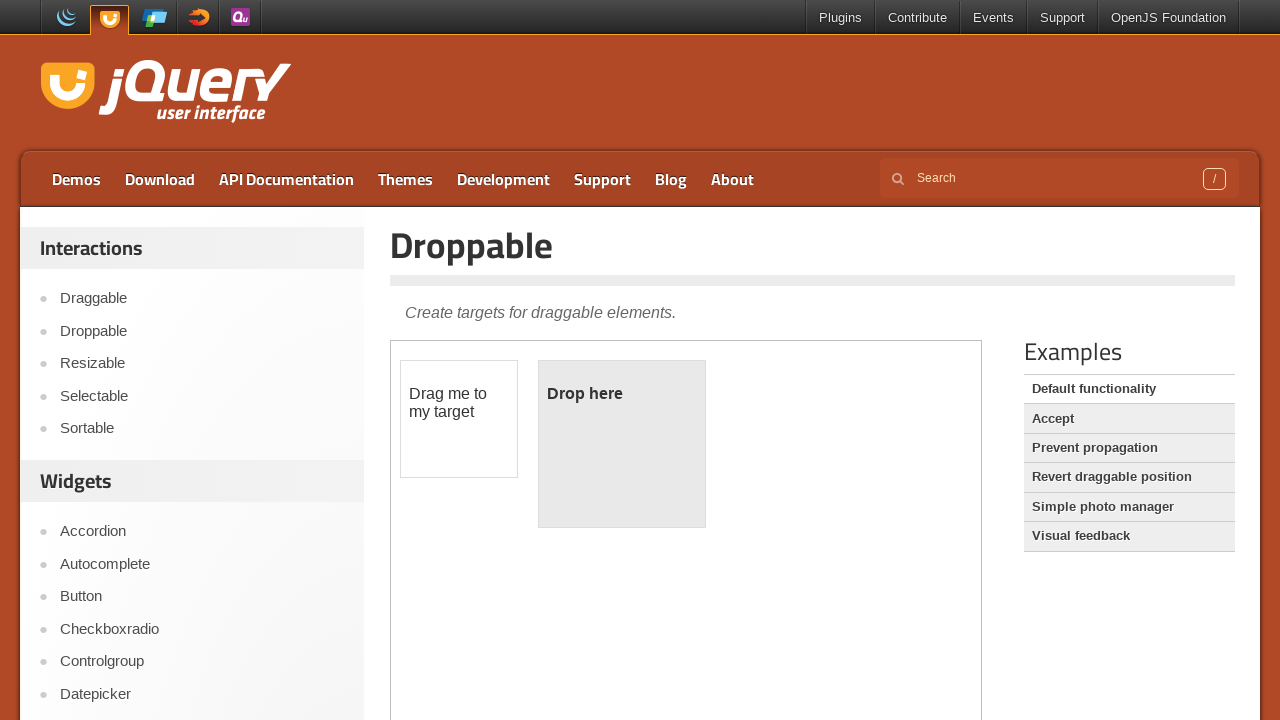

Scrolled to bottom of page
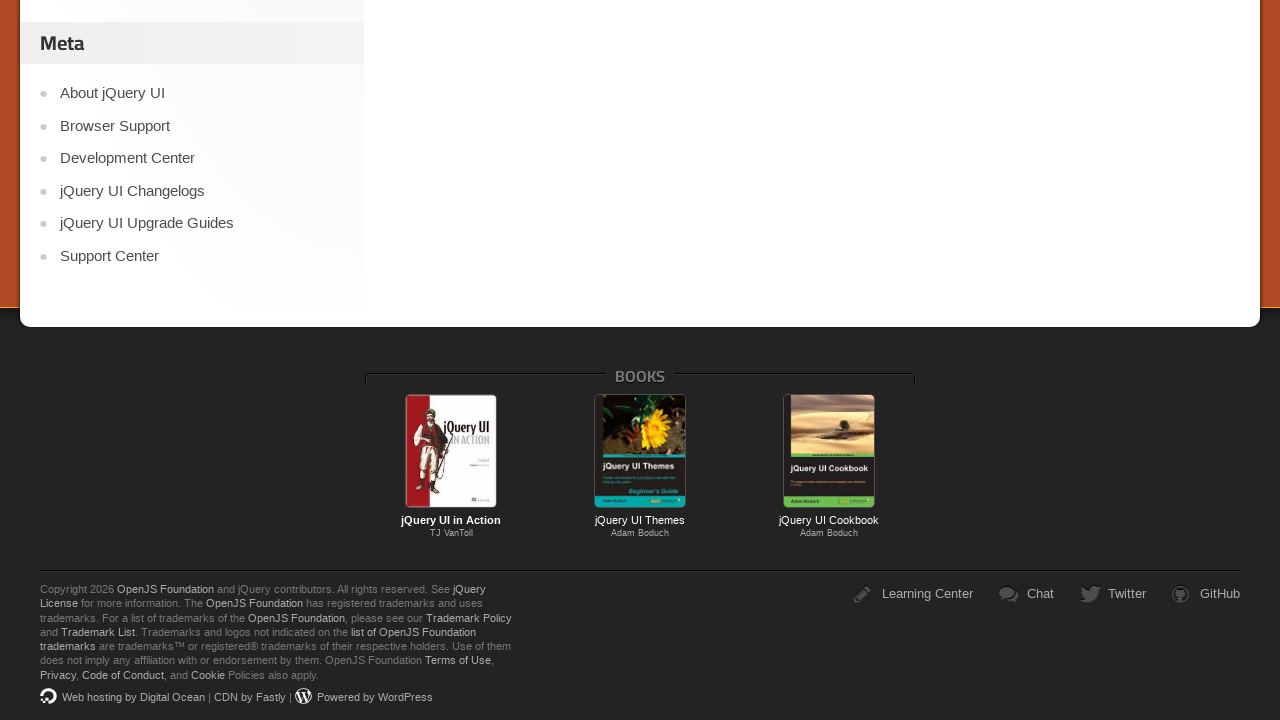

Located the demo iframe
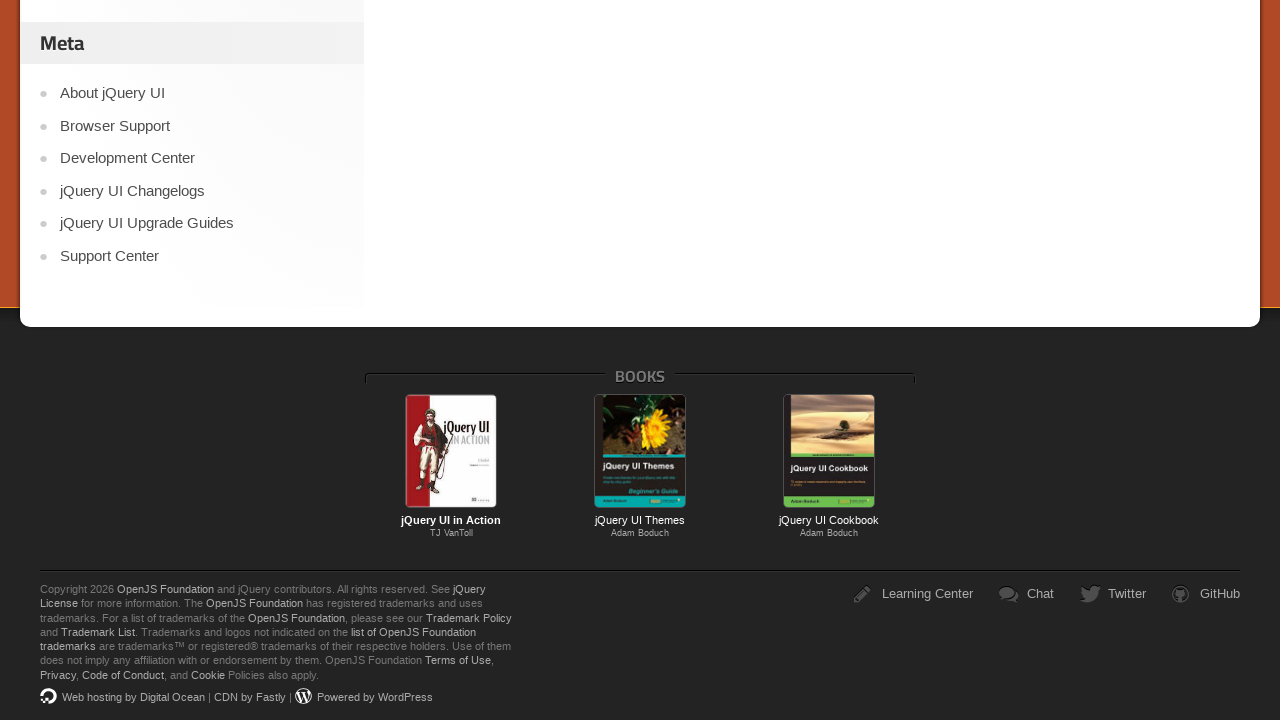

Located draggable element within iframe
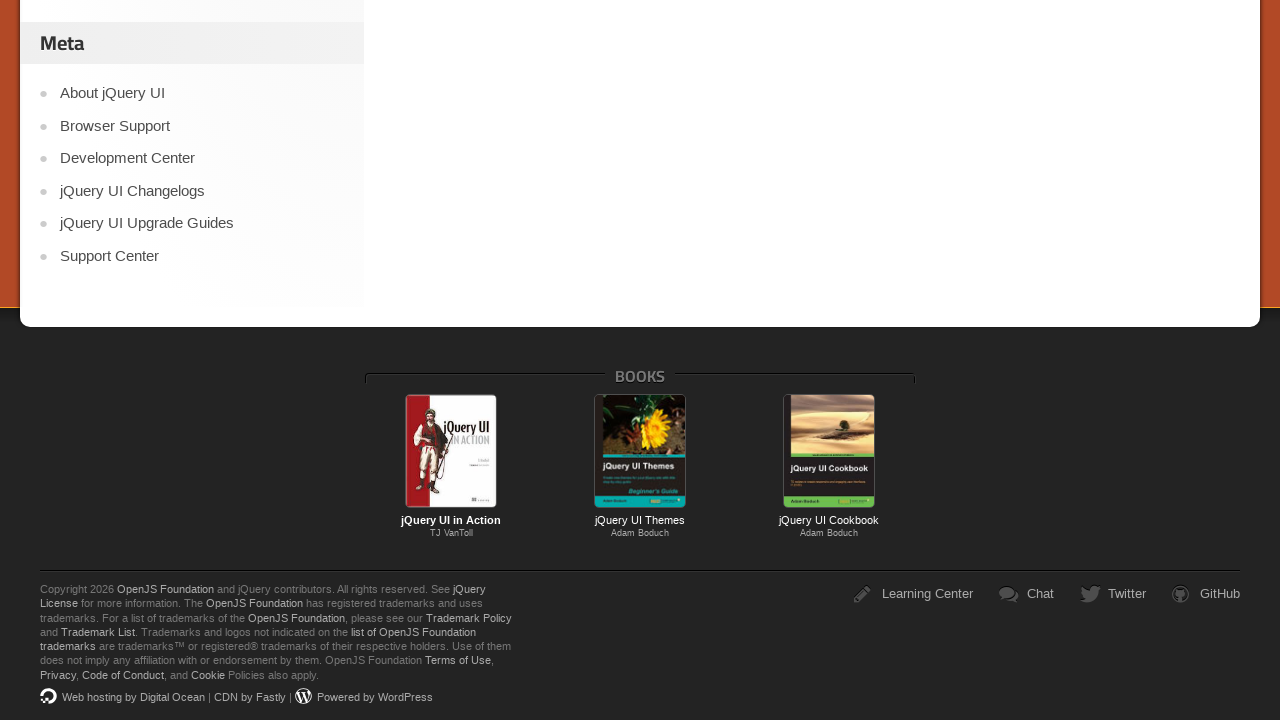

Located droppable target element within iframe
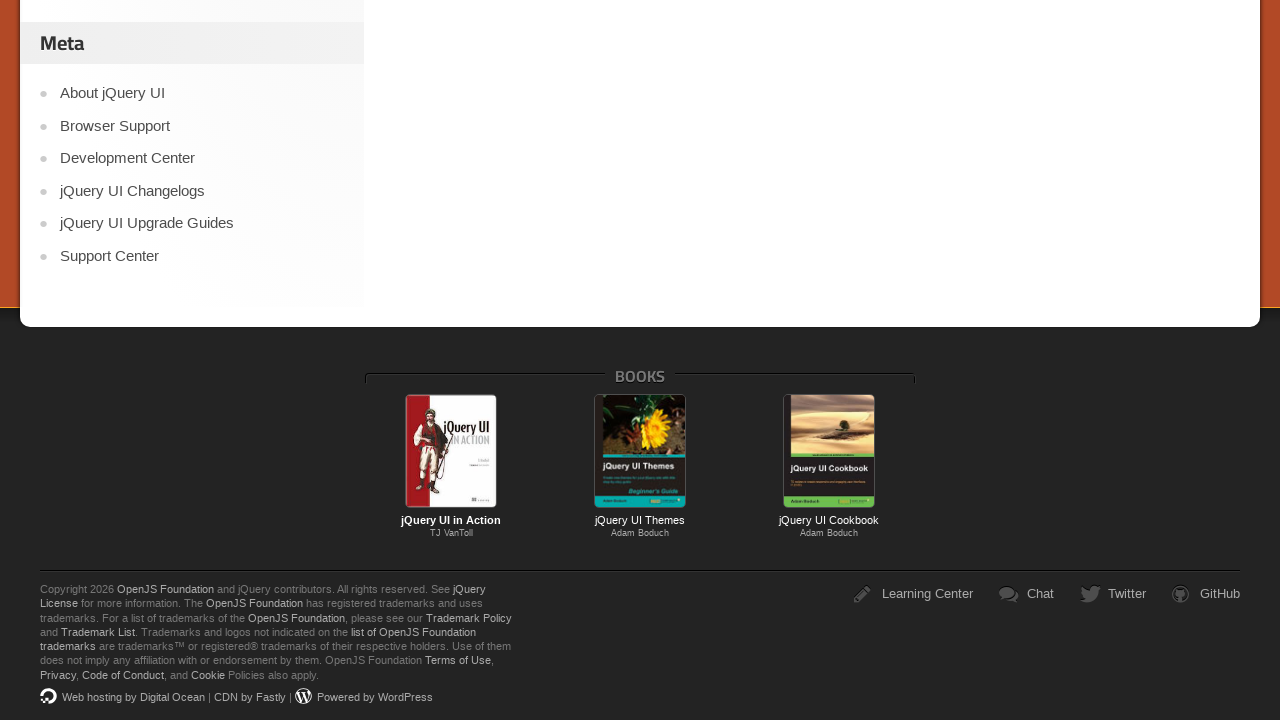

Dragged draggable element onto droppable target at (622, 386)
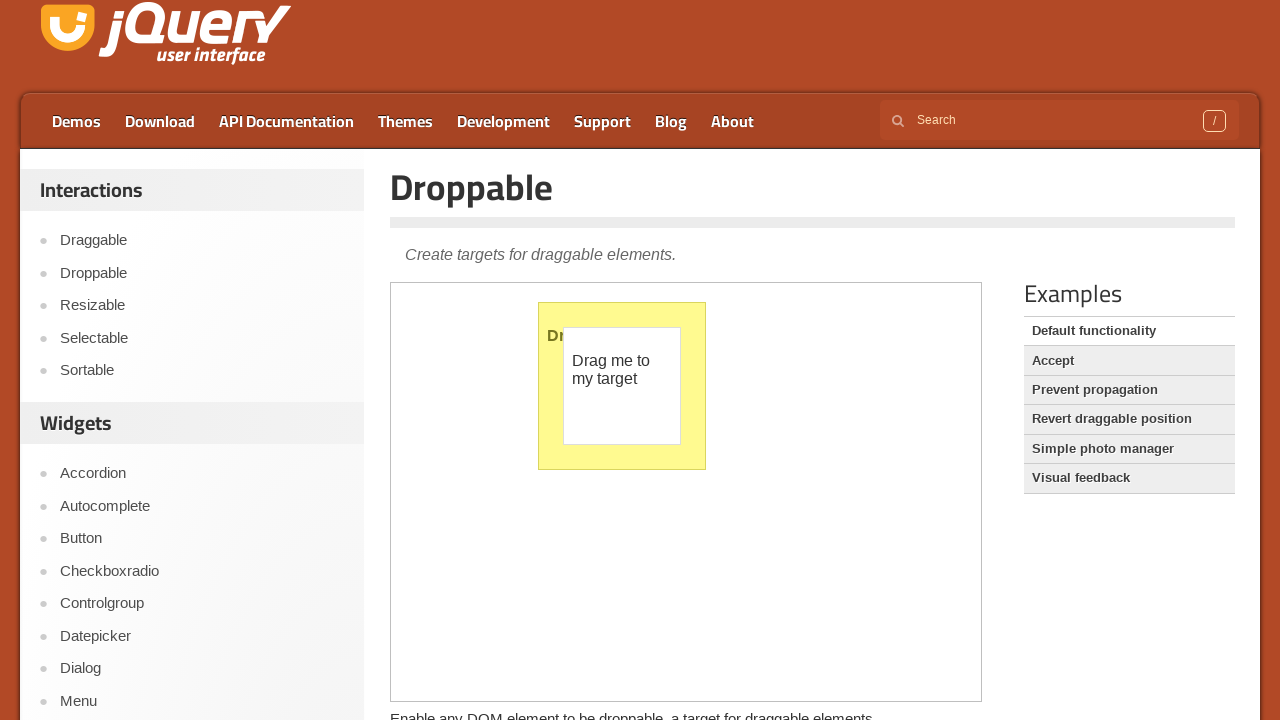

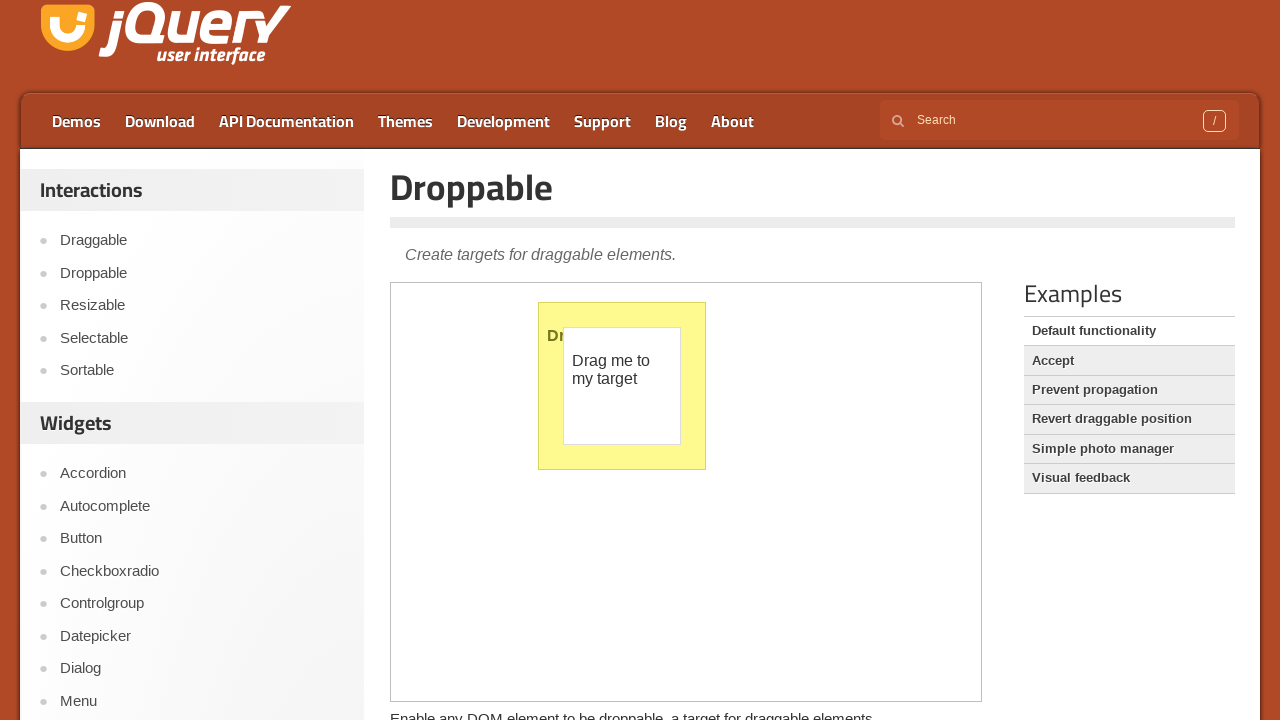